Performs a click-and-hold, move to target, then release mouse action for drag and drop functionality

Starting URL: https://crossbrowsertesting.github.io/drag-and-drop

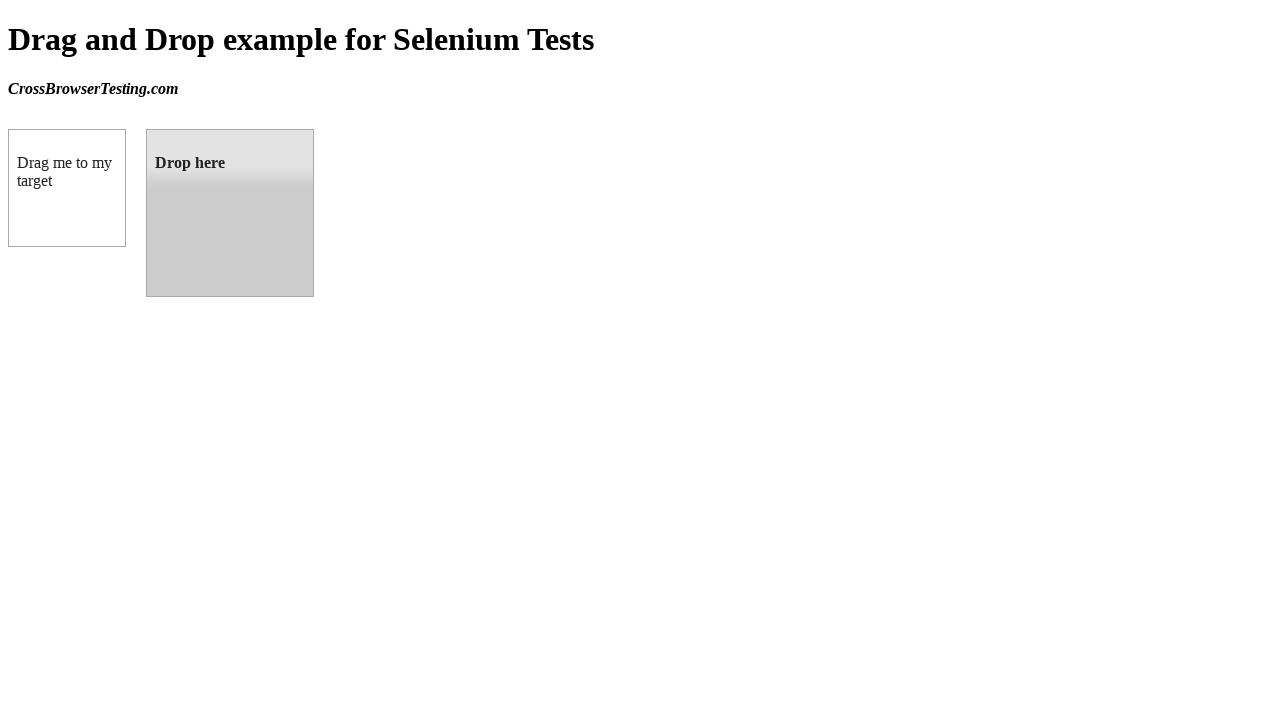

Located draggable source element
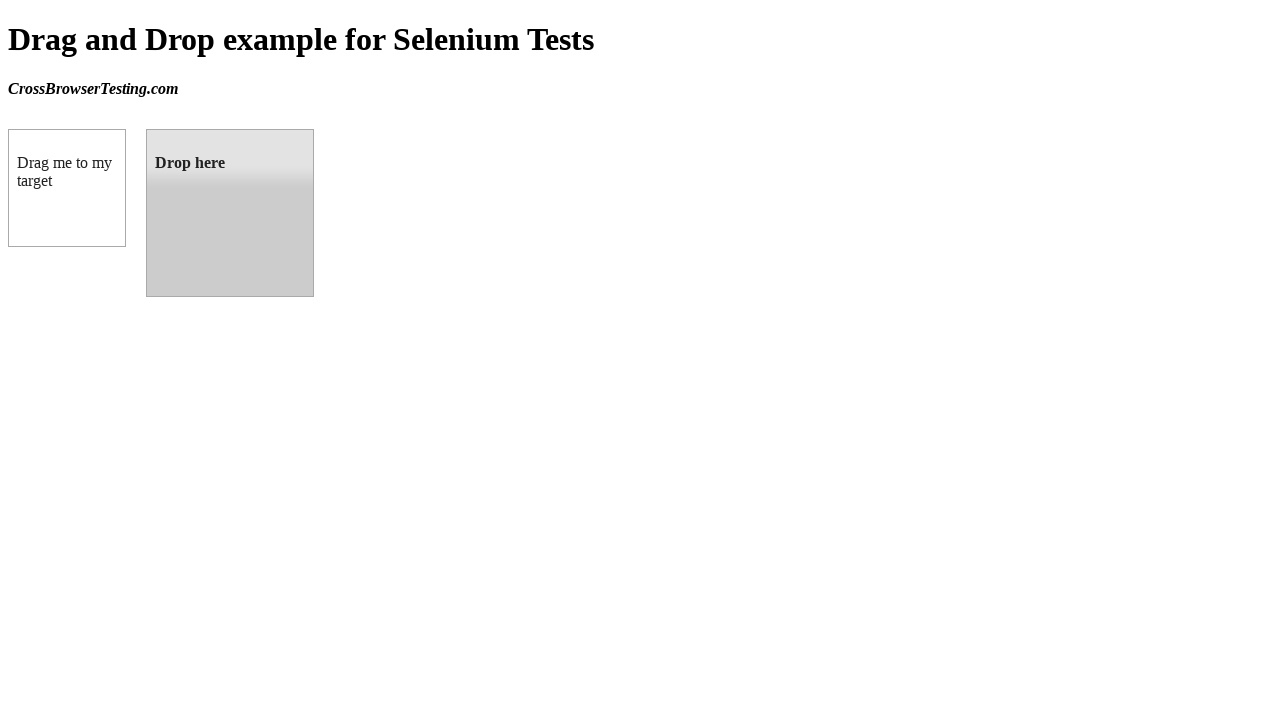

Located droppable target element
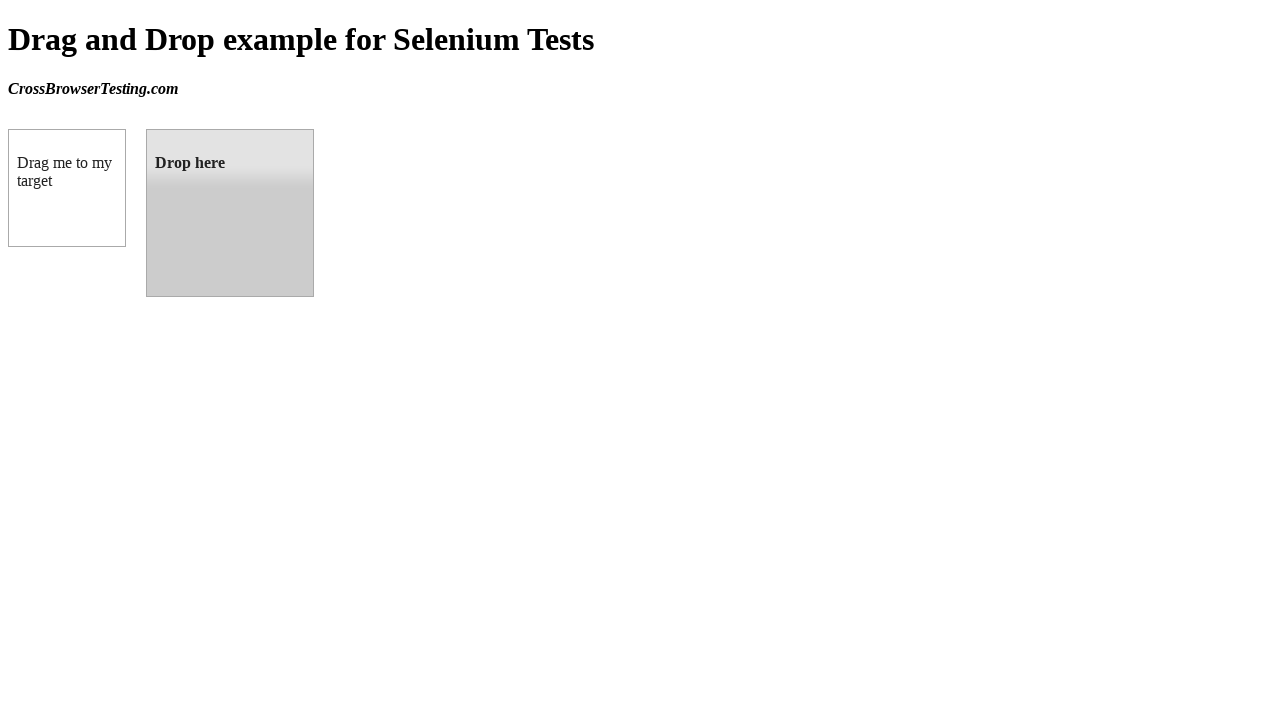

Retrieved bounding box of source element
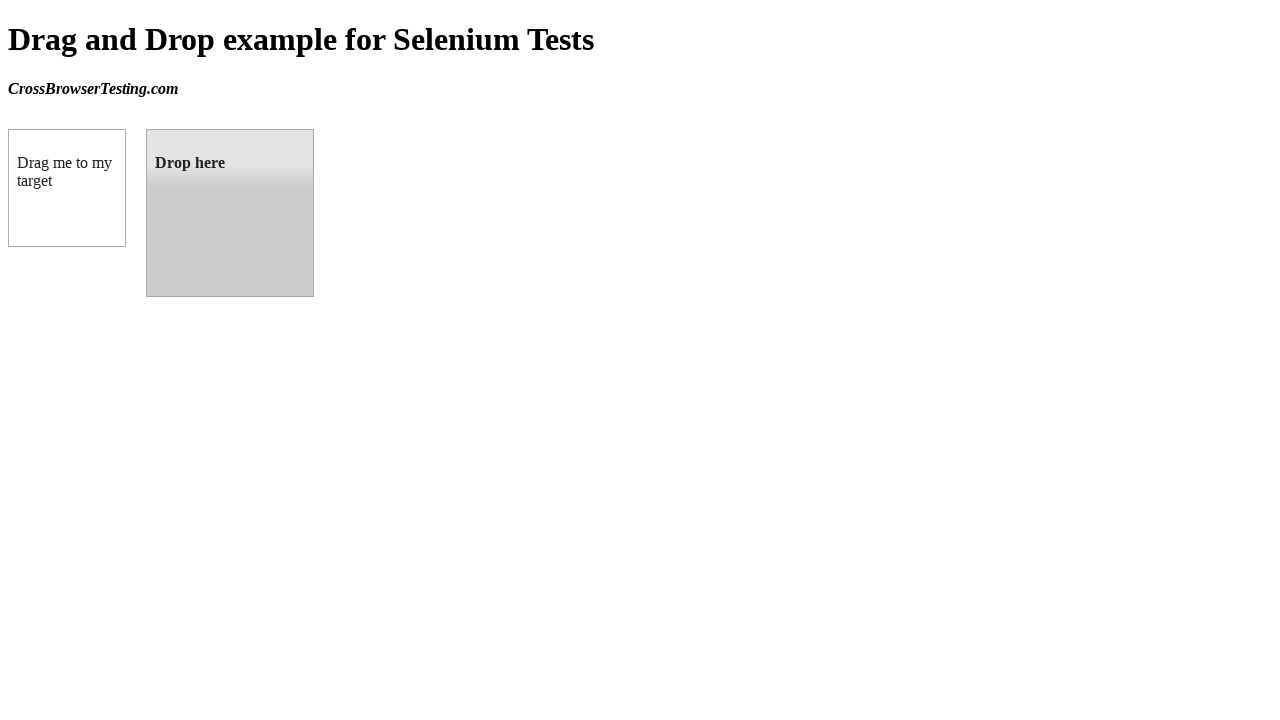

Retrieved bounding box of target element
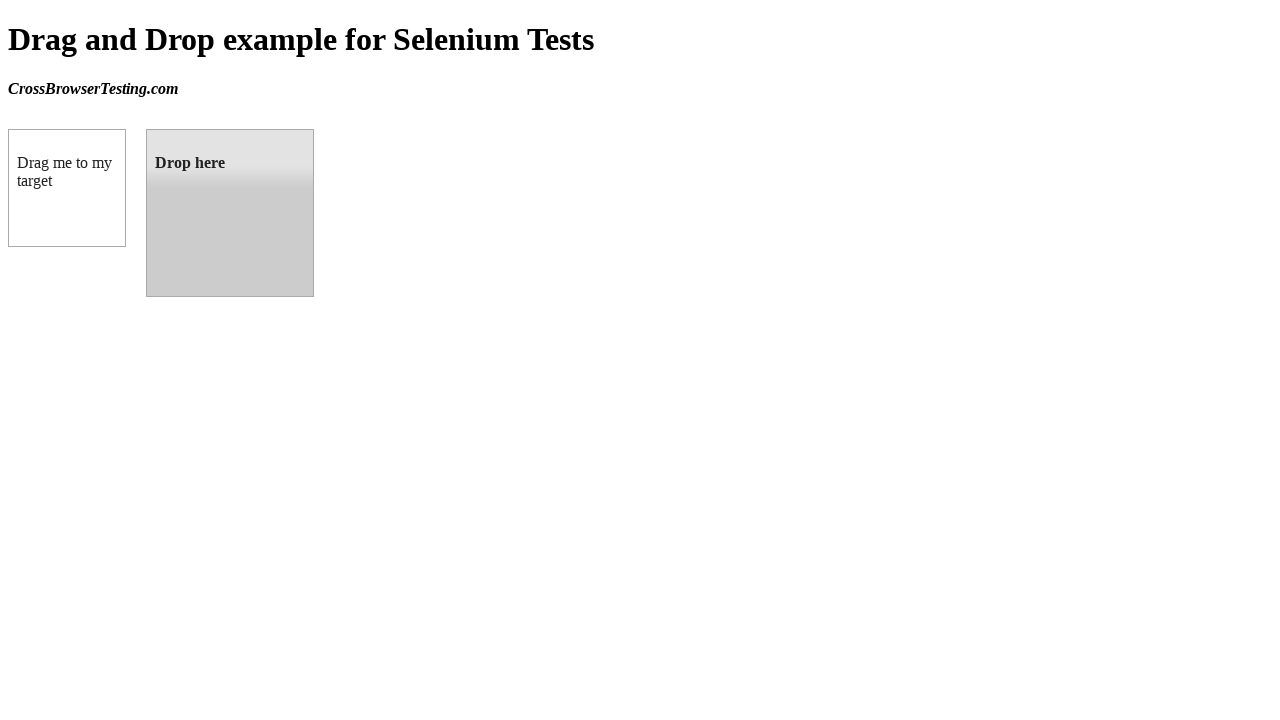

Moved mouse to center of source element at (67, 188)
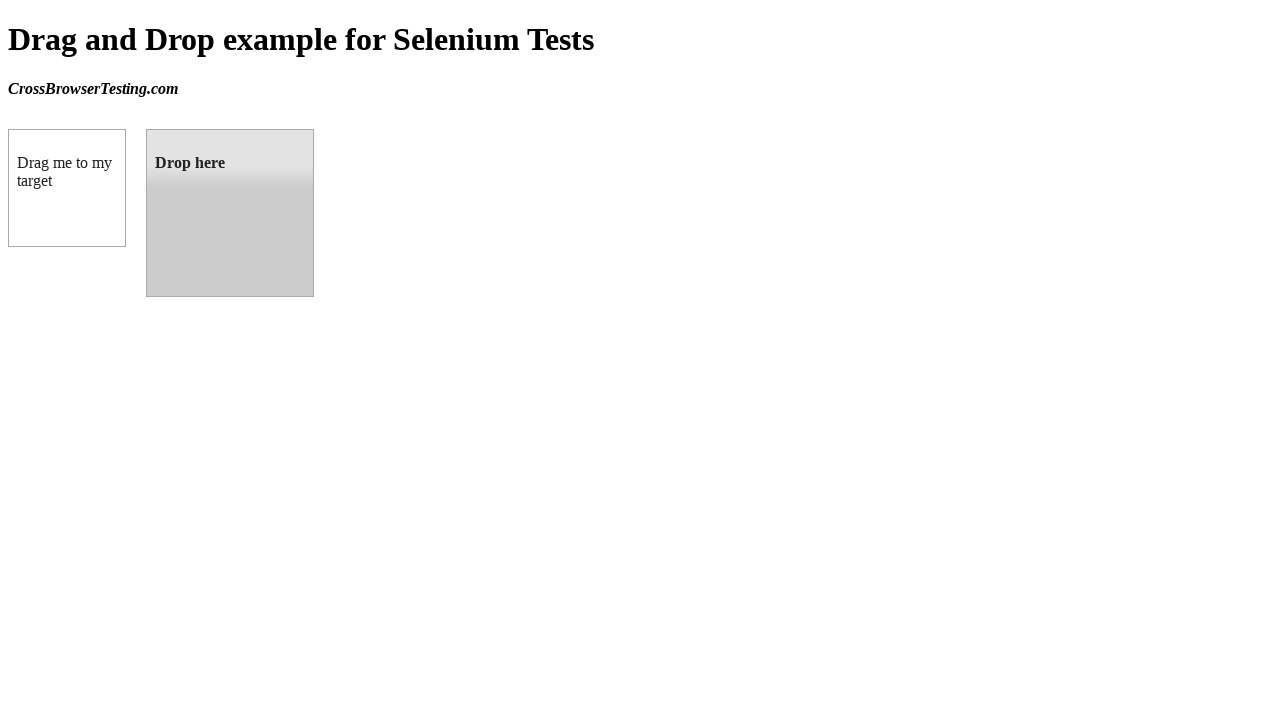

Pressed and held mouse button on source element at (67, 188)
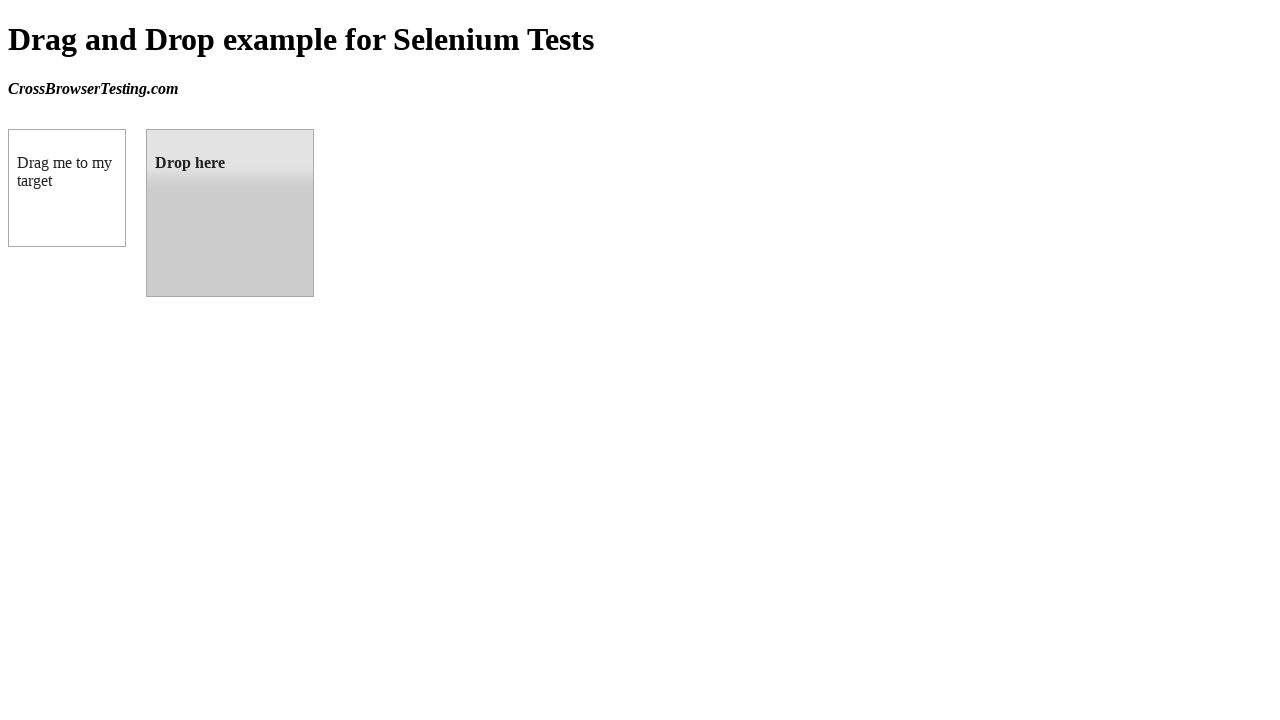

Dragged mouse to center of target element at (230, 213)
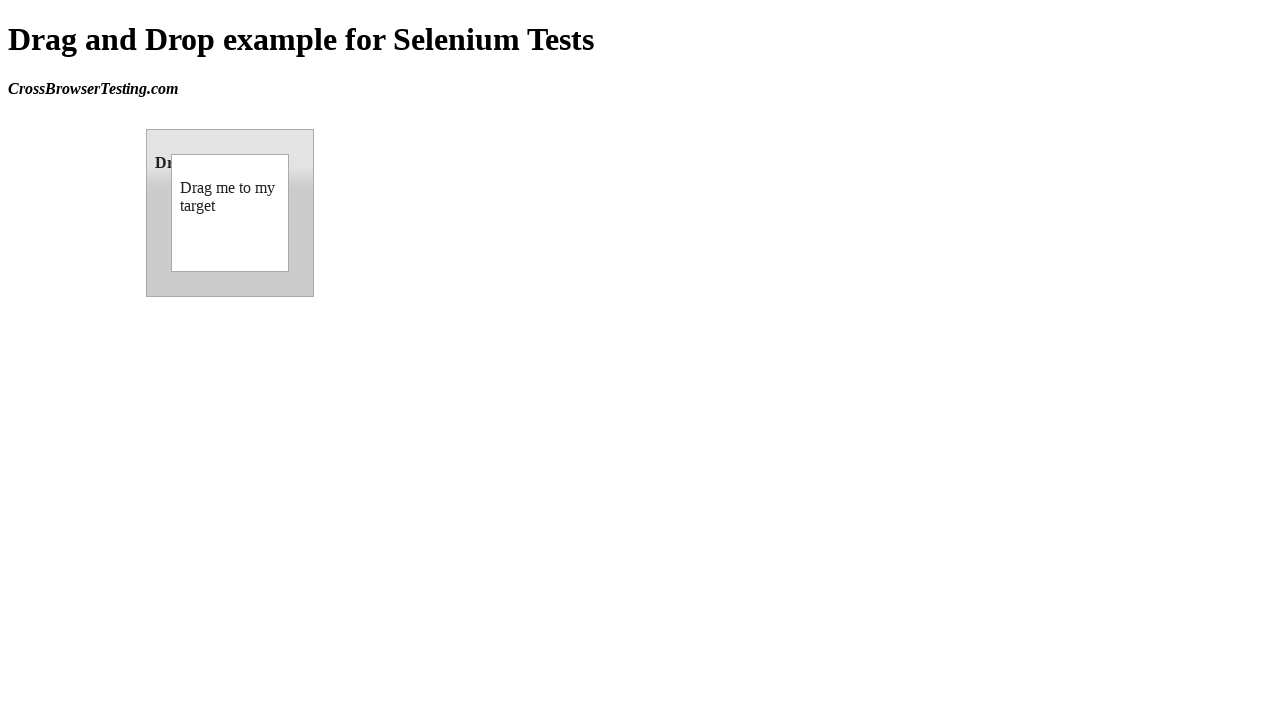

Released mouse button to drop element on target at (230, 213)
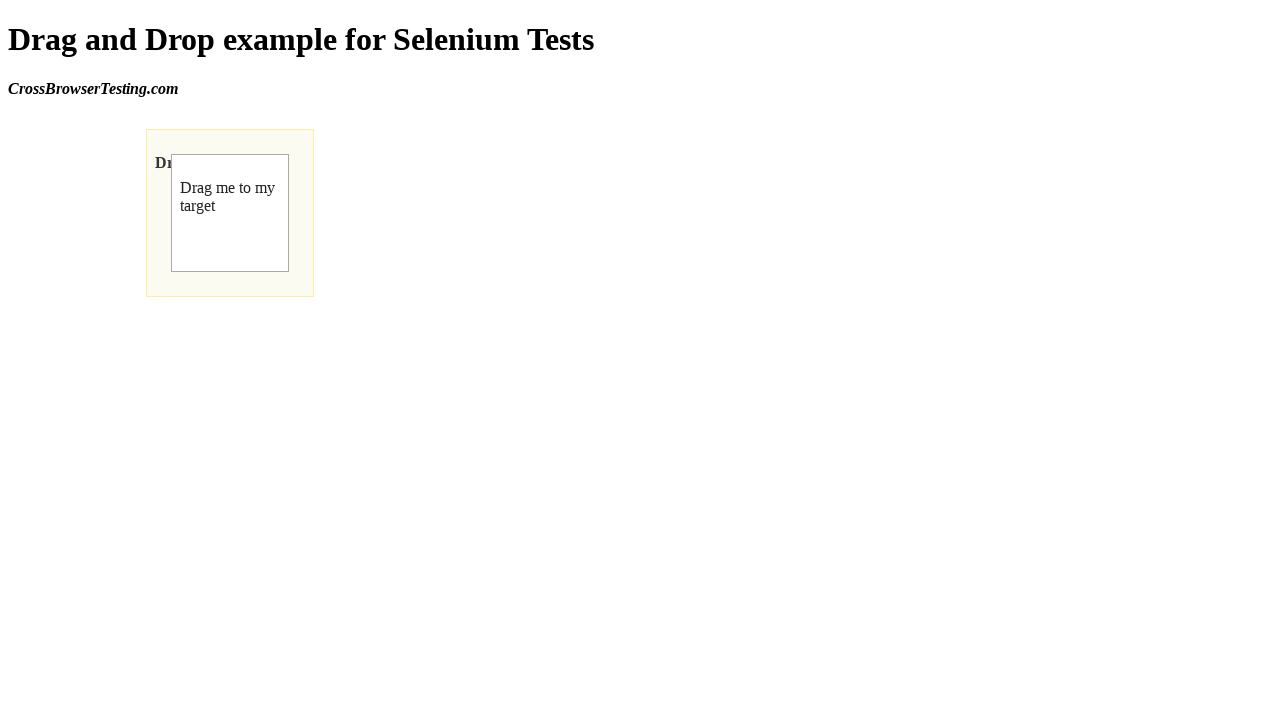

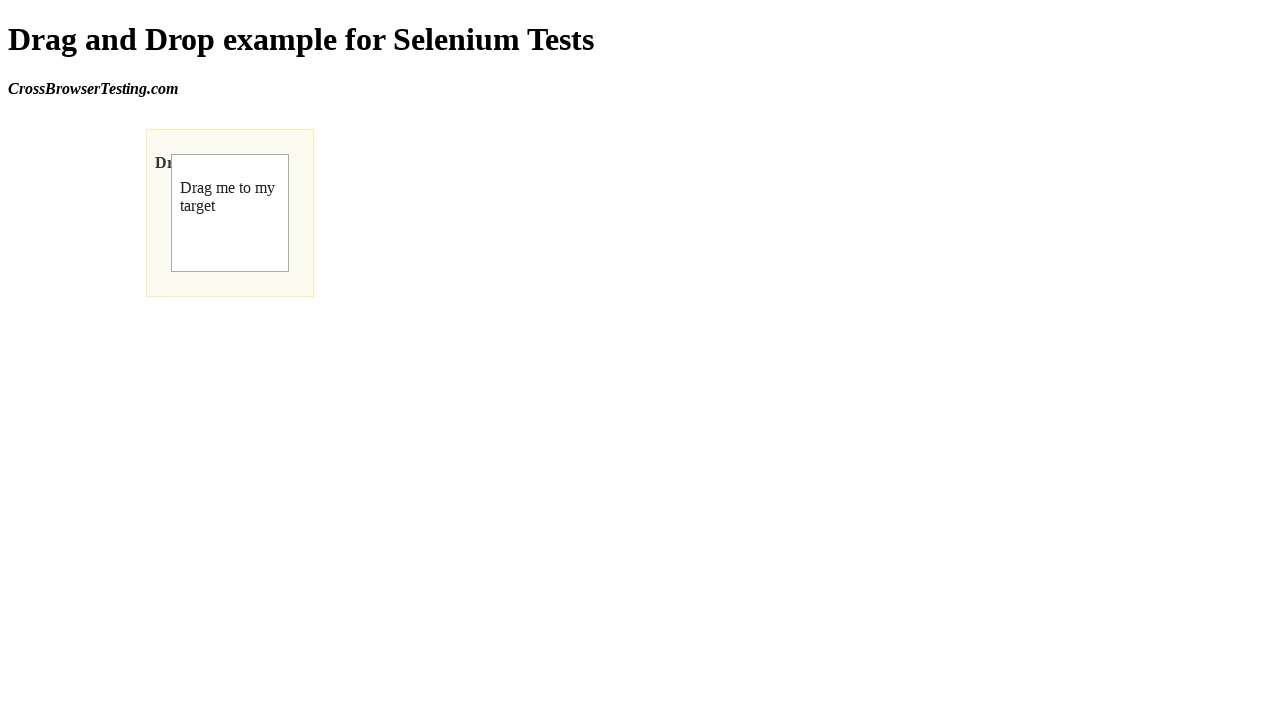